Navigates to a personal website and verifies that hyperlinks are present on the page by finding all anchor elements.

Starting URL: https://sudiptac.bitbucket.io

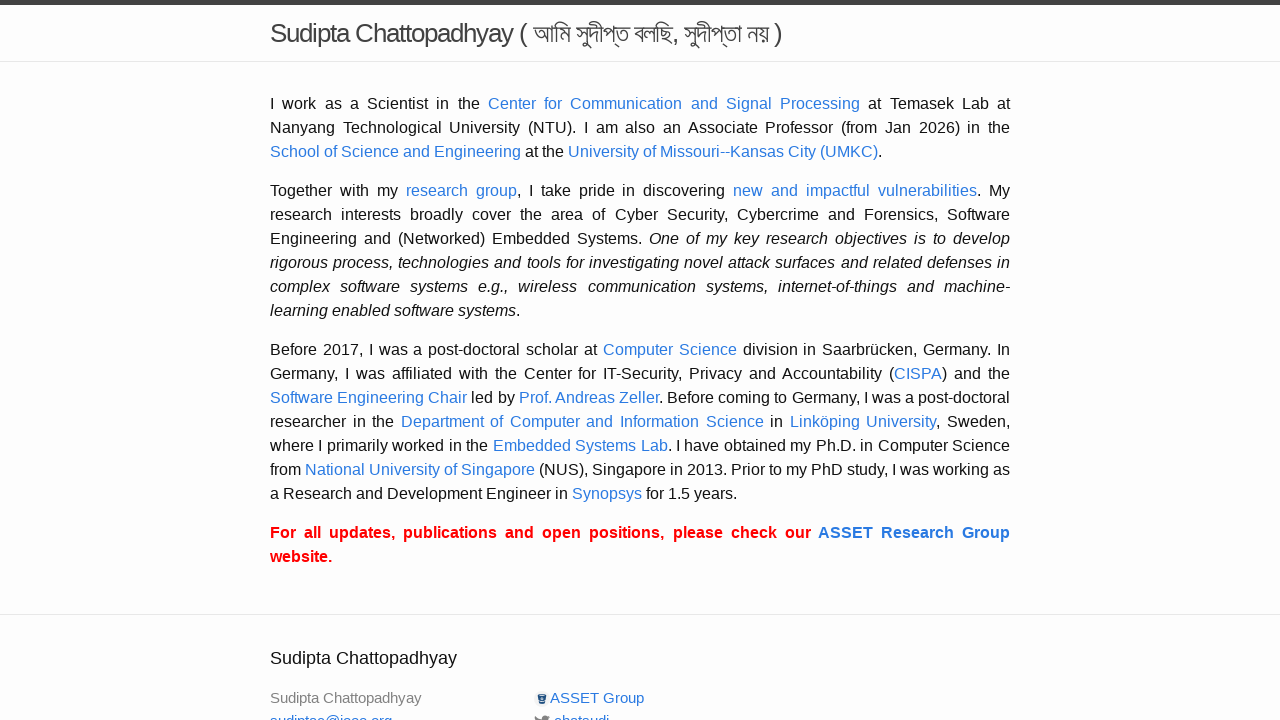

Waited for page to load (networkidle state)
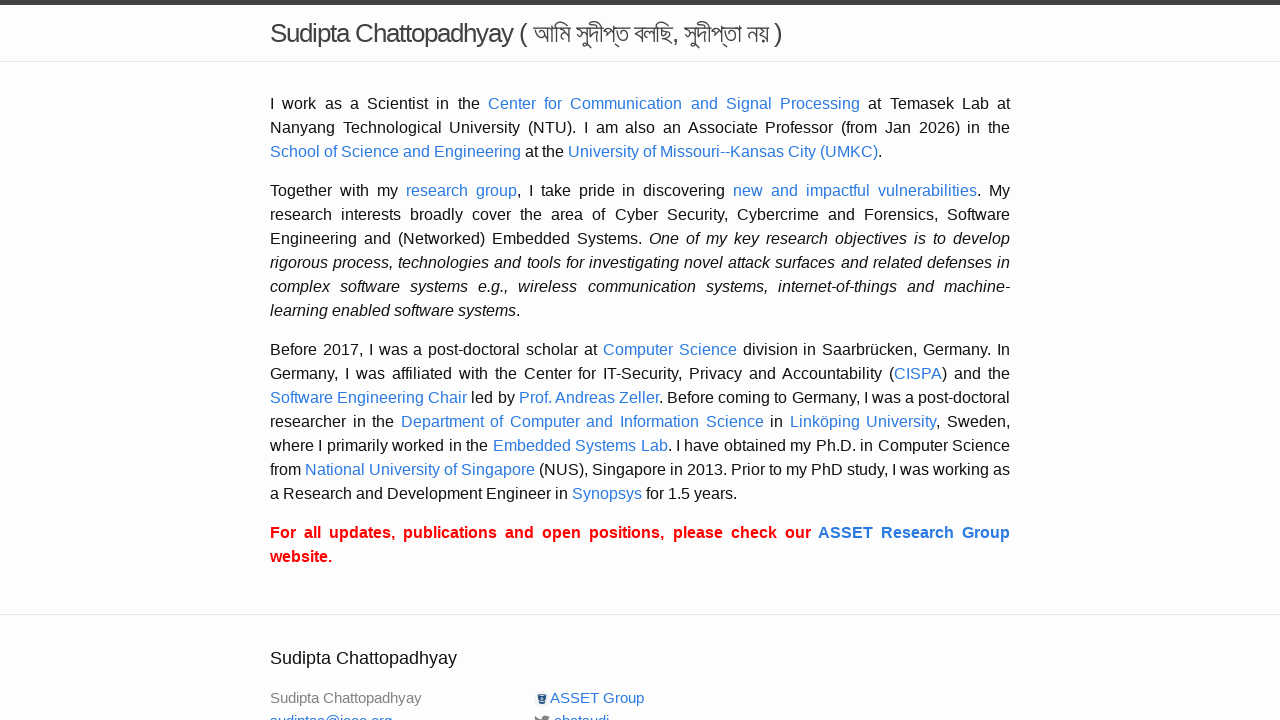

Found all anchor elements on the page
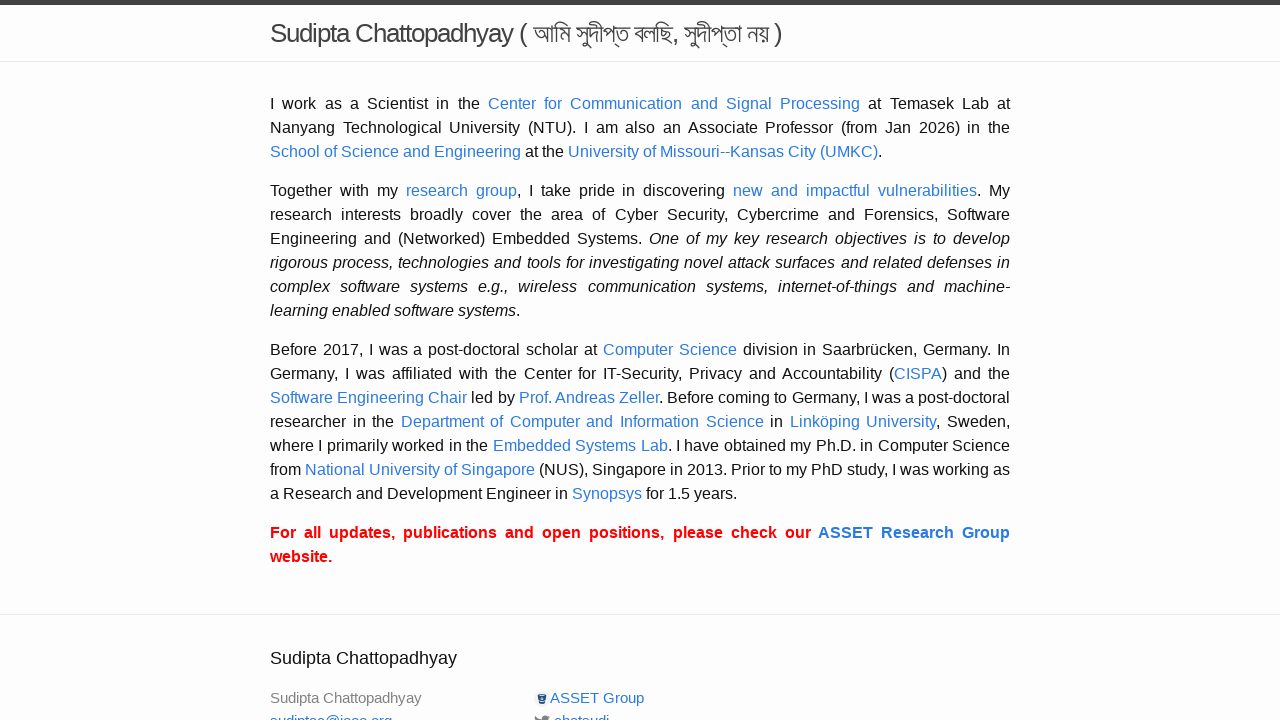

Verified that 20 hyperlinks are present on the page
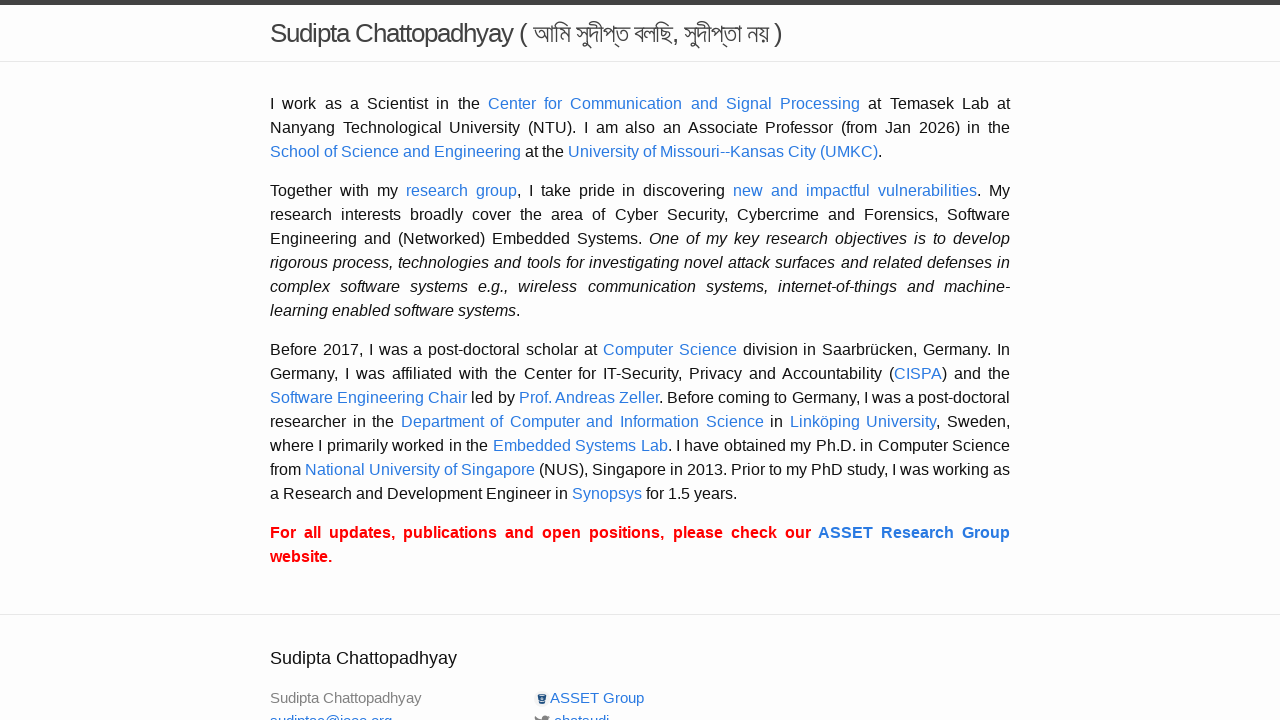

Clicked on the first hyperlink at (526, 33) on a >> nth=0
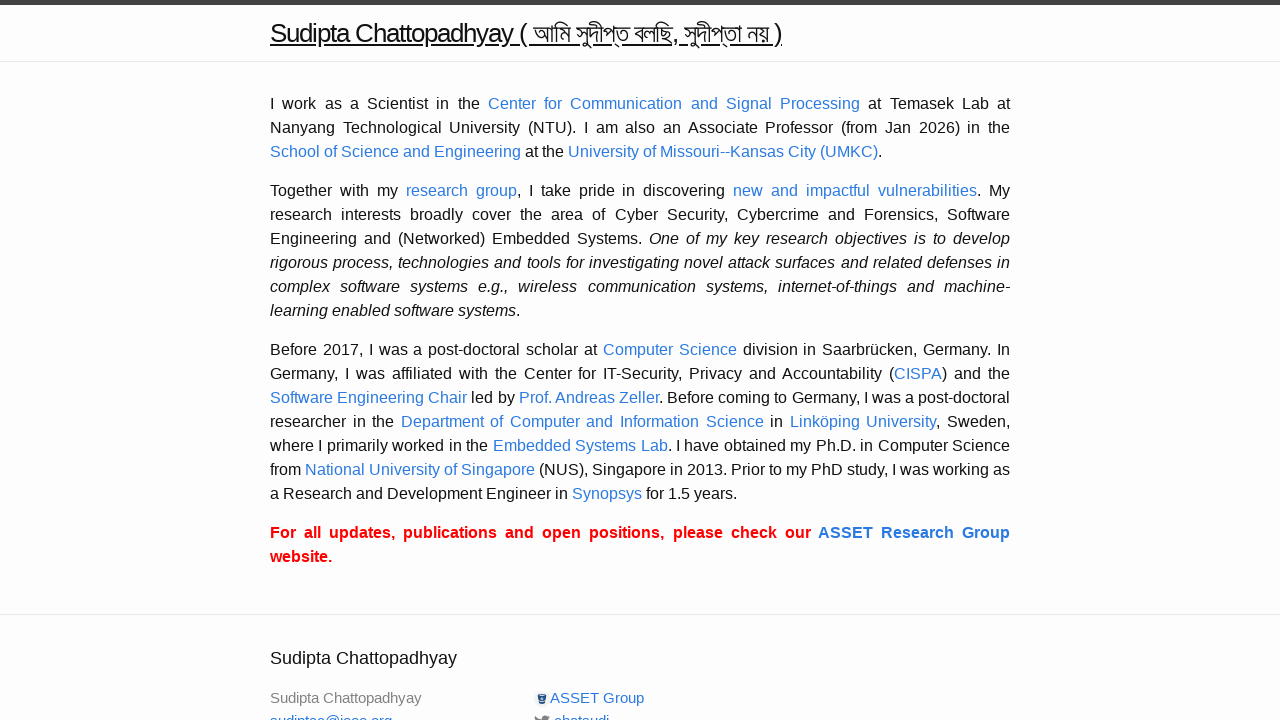

Waited for page to load after clicking first link
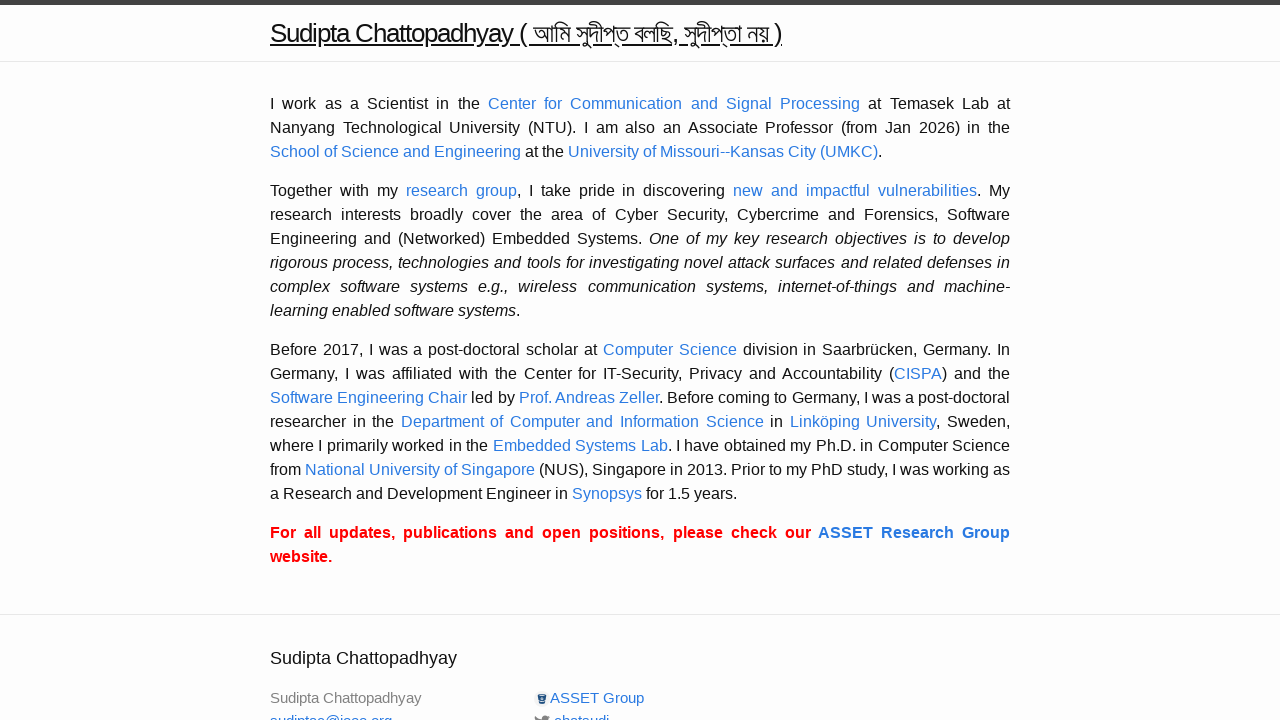

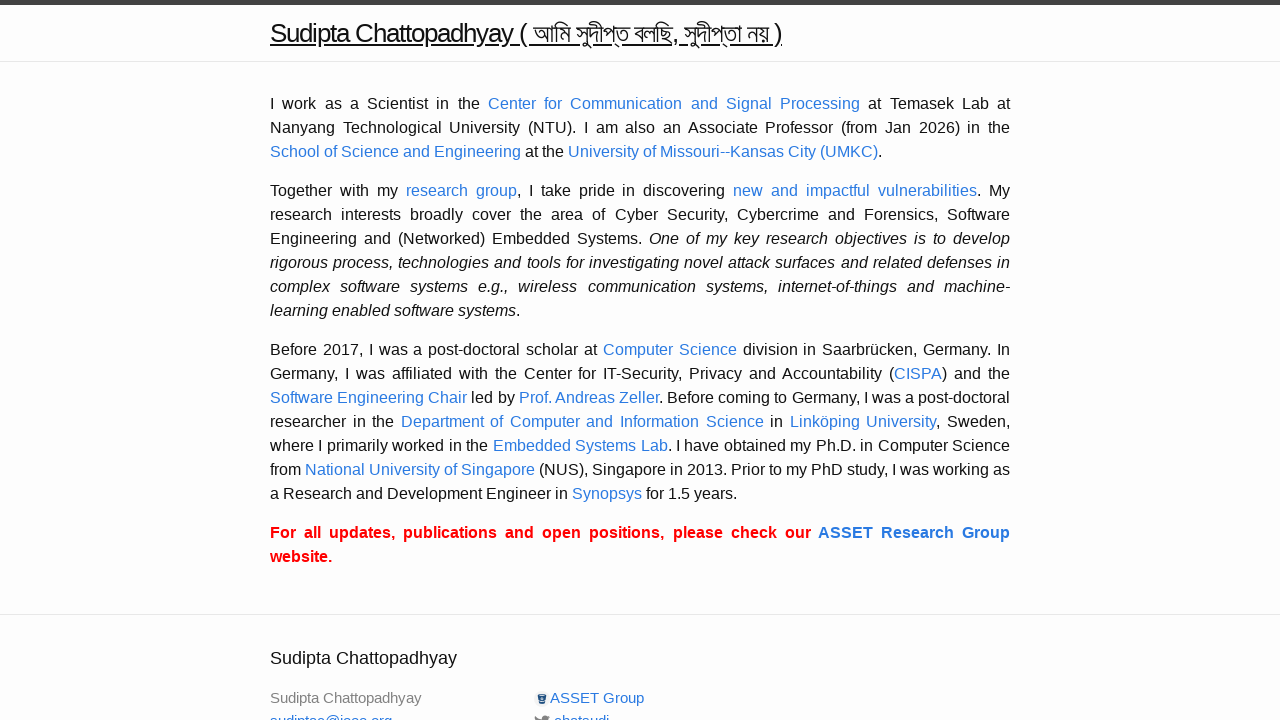